Tests the contact form functionality by navigating to the Contact page, filling in form fields with name, email, subject and comment, then submitting the form

Starting URL: https://alchemy.hguy.co/lms/

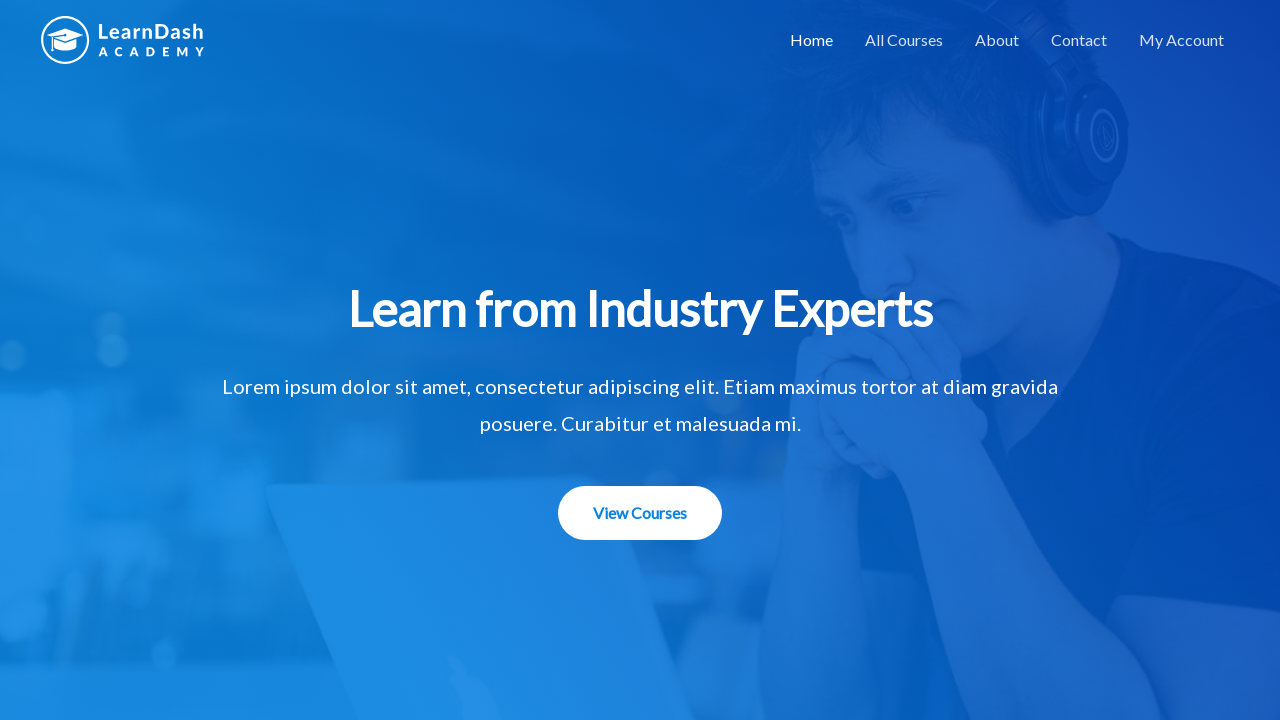

Clicked on Contact tab to navigate to contact form page at (1079, 40) on a:text('Contact')
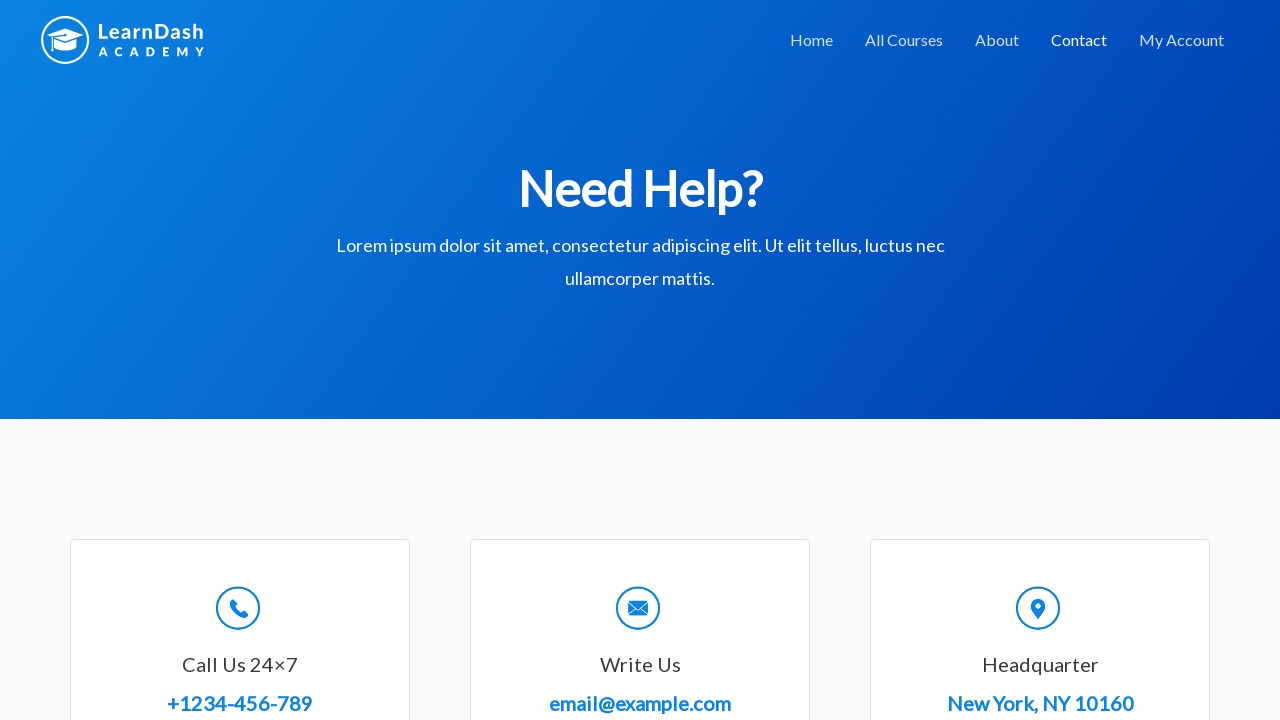

Contact form fields loaded and visible
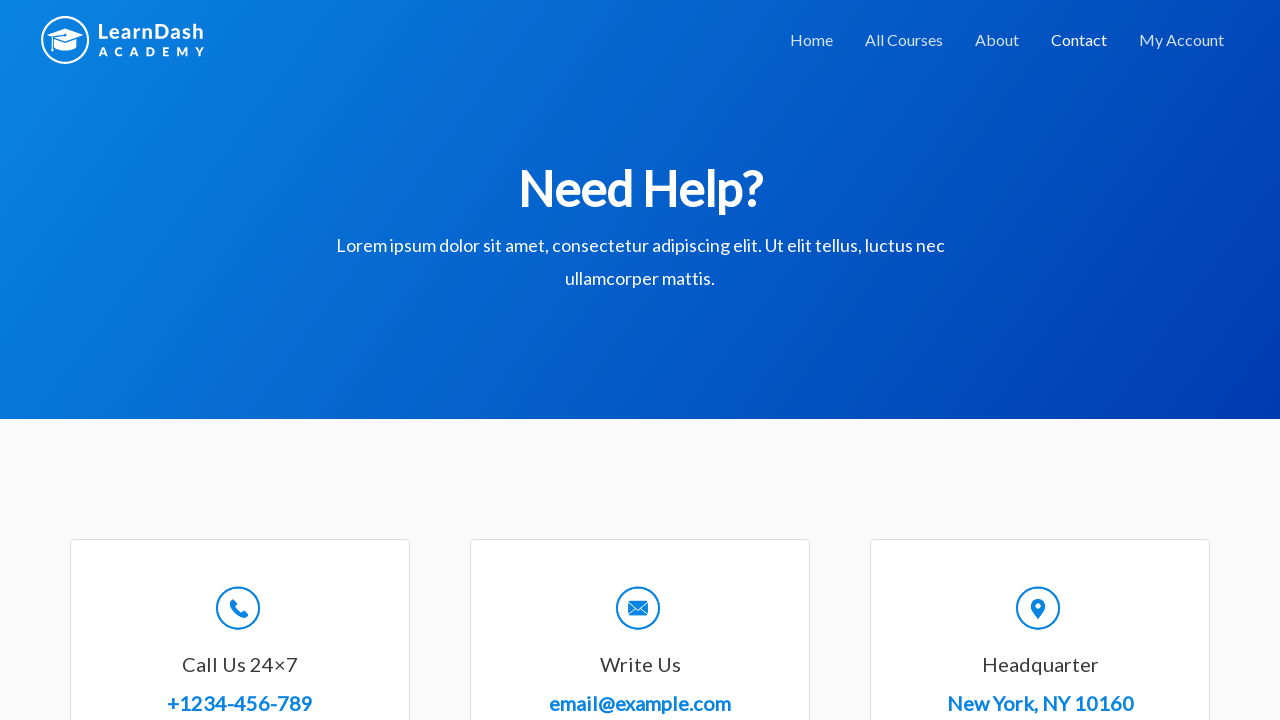

Filled Full Name field with 'John Smith' on #wpforms-8-field_0
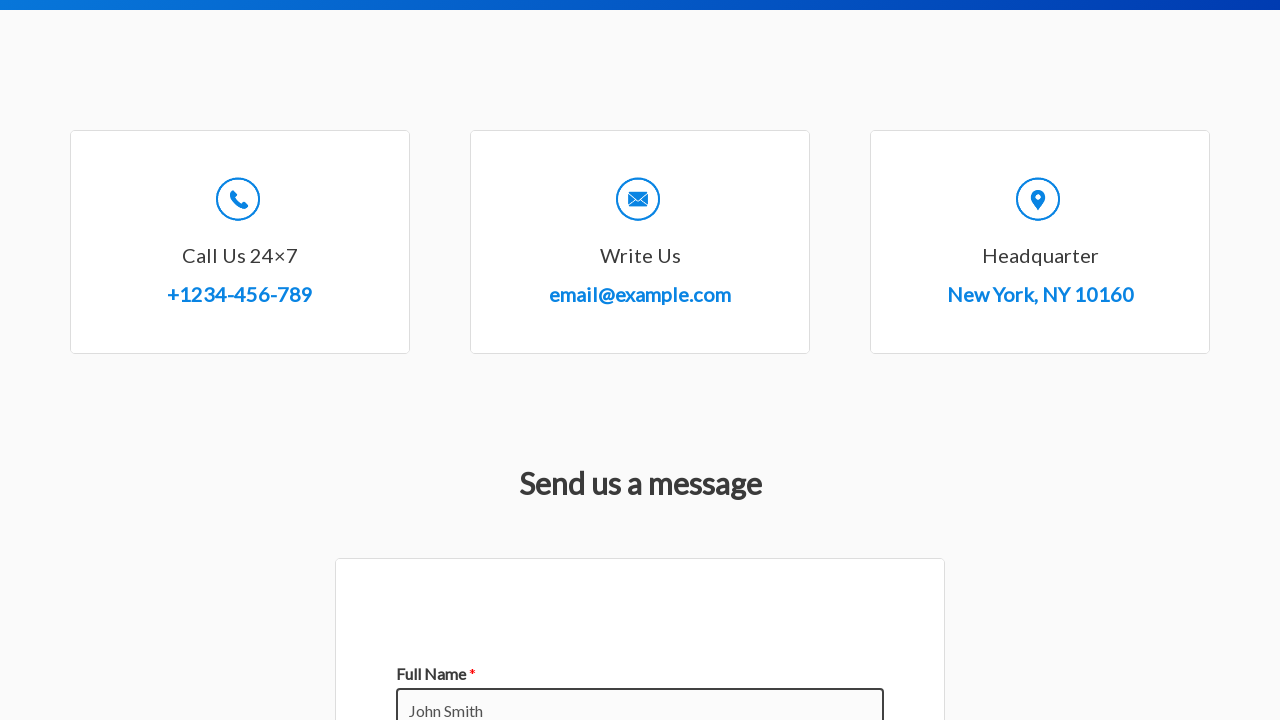

Filled Email field with 'johnsmith@example.com' on #wpforms-8-field_1
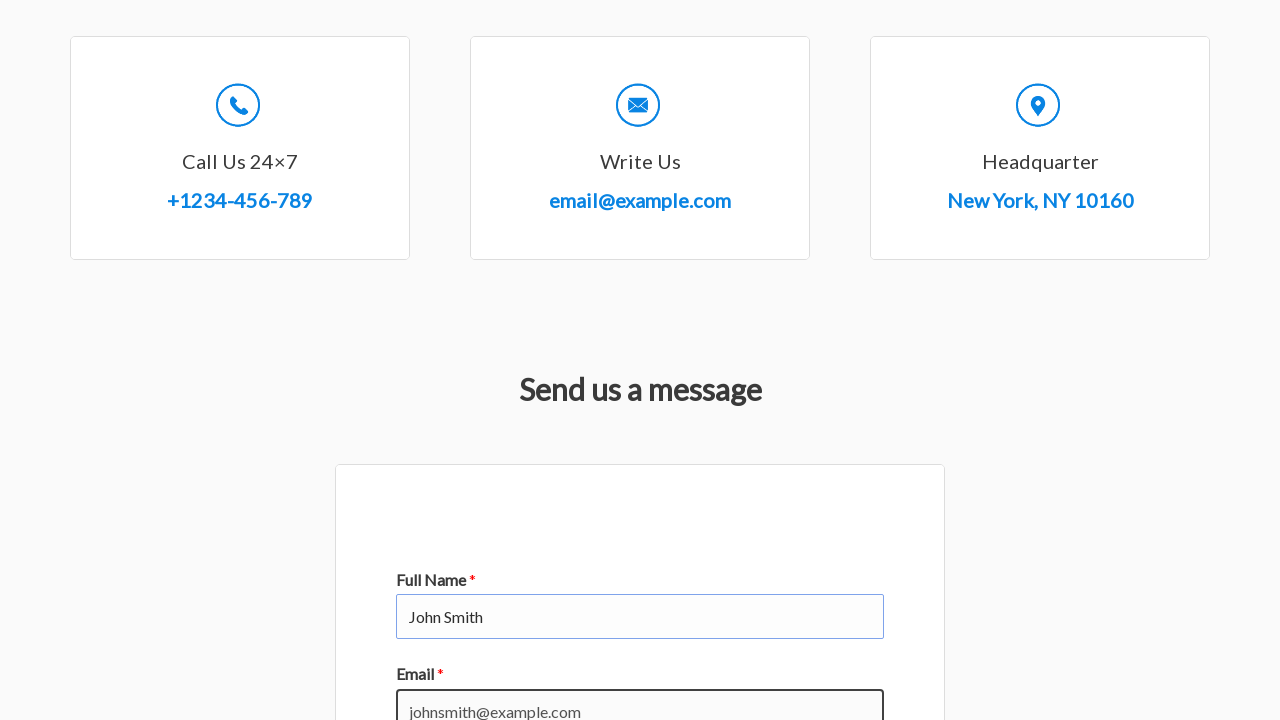

Filled Subject field with 'Mathematics' on #wpforms-8-field_3
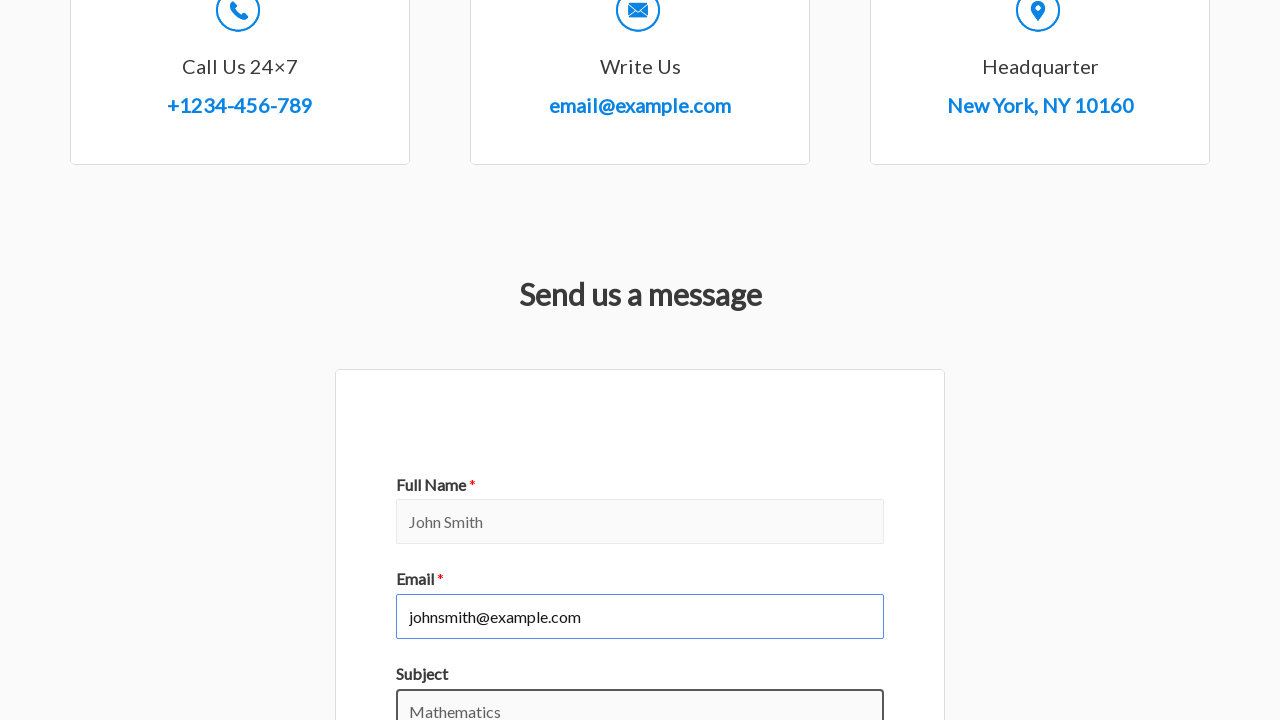

Filled Comment field with 'I have a question about the course materials' on #wpforms-8-field_2
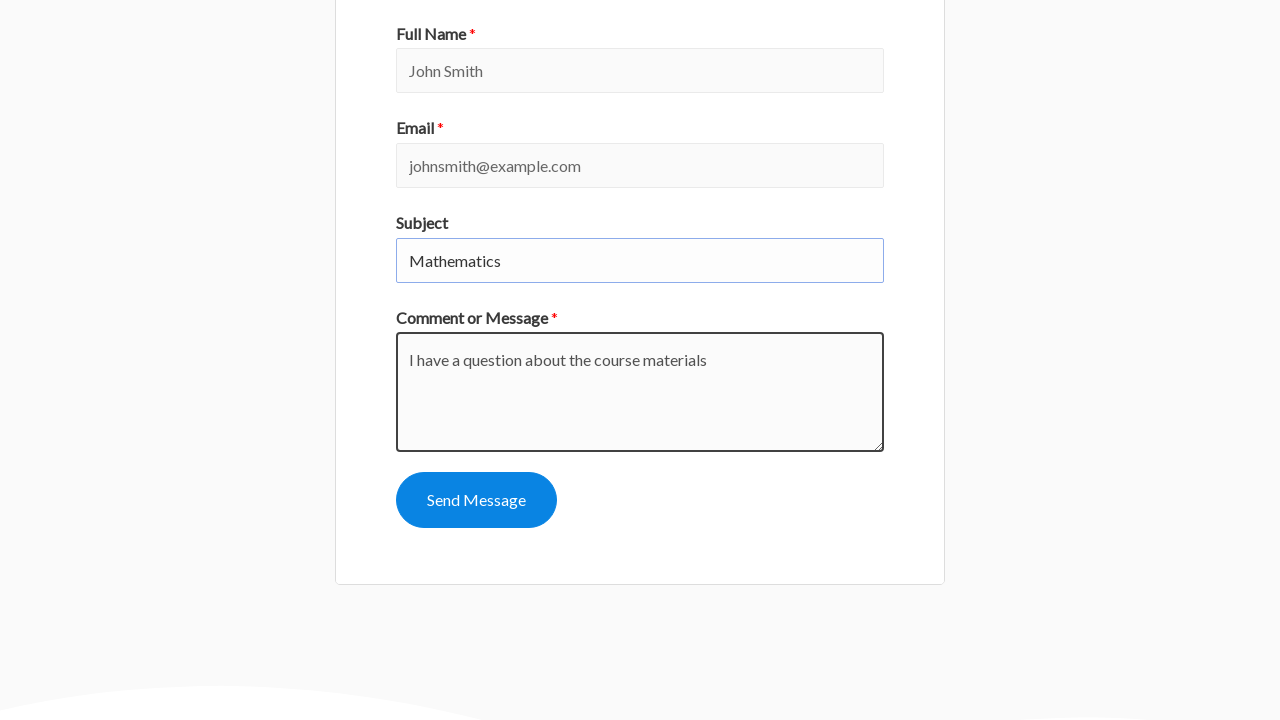

Clicked submit button to send contact form at (476, 500) on #wpforms-submit-8
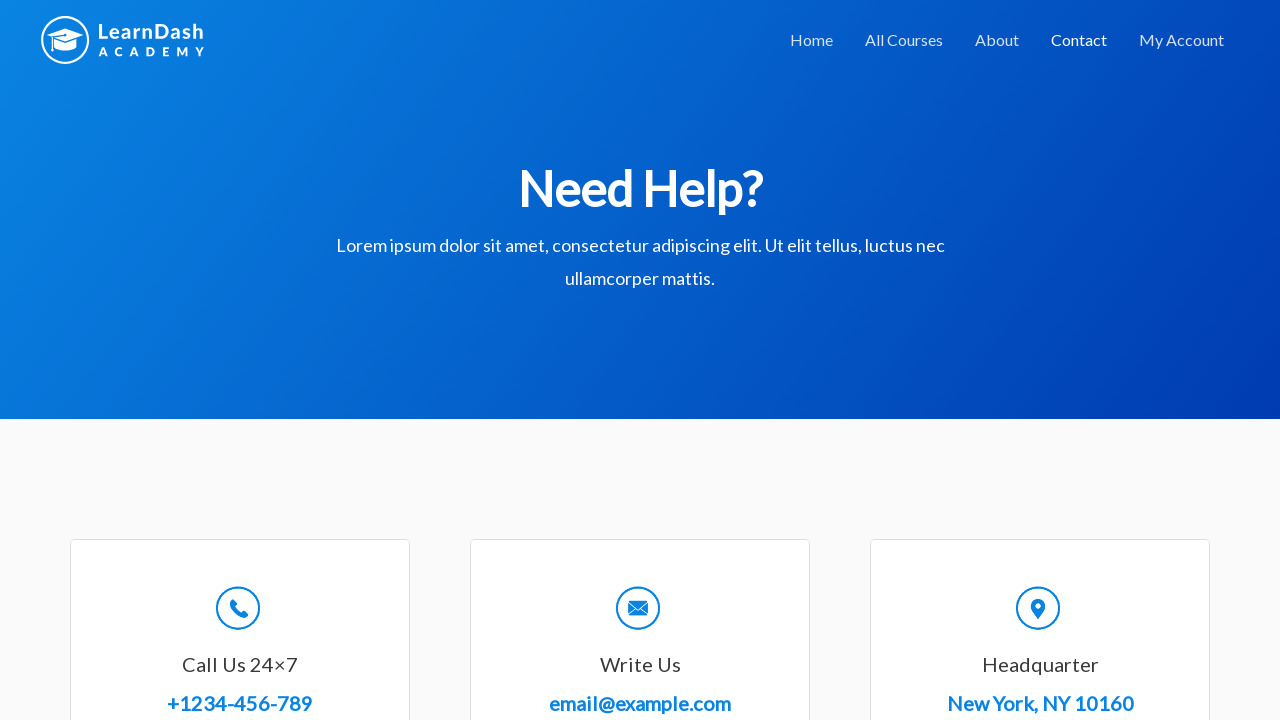

Contact form submission confirmation message appeared
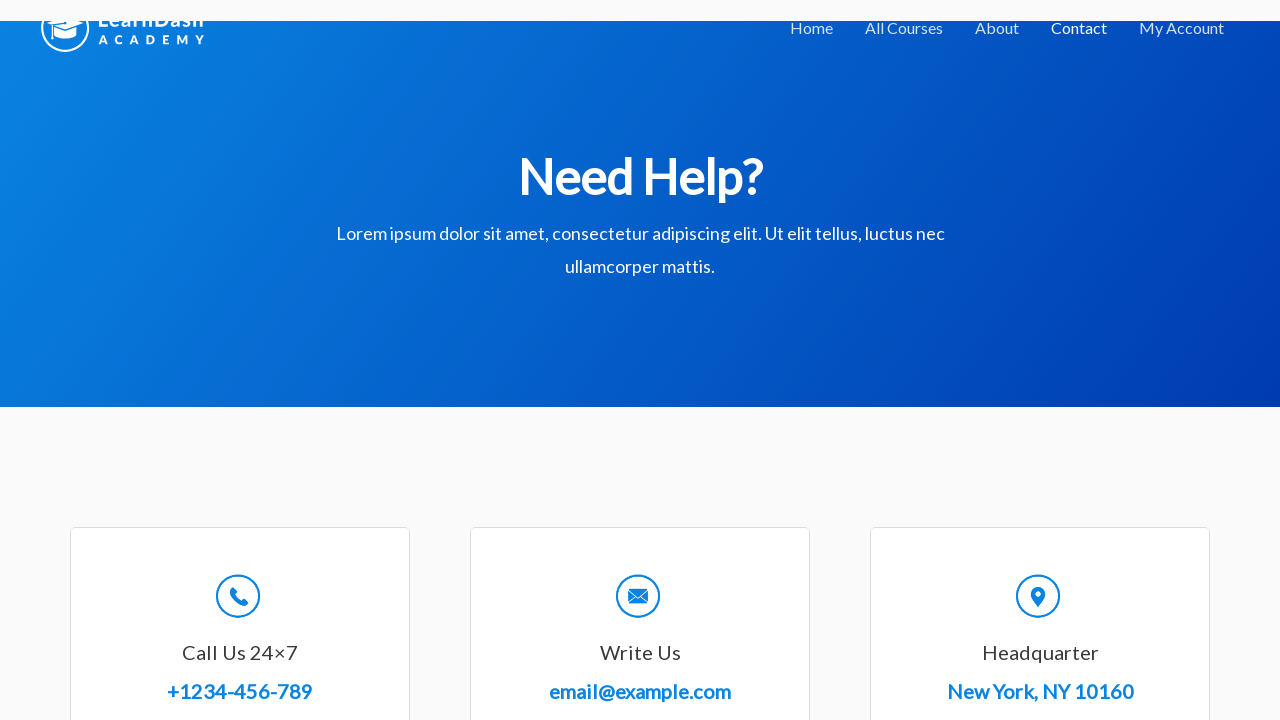

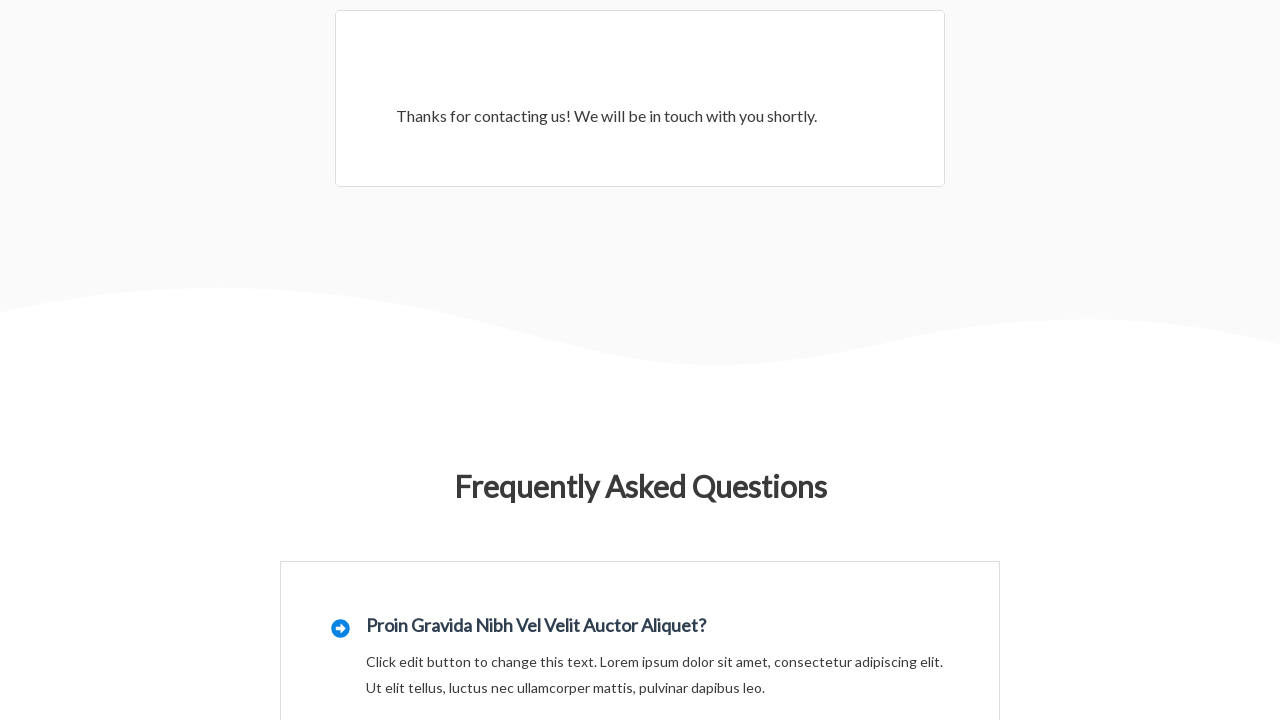